Verifies that the password input field has type attribute set to 'password'

Starting URL: https://vue-demo.daniel-avellaneda.com/

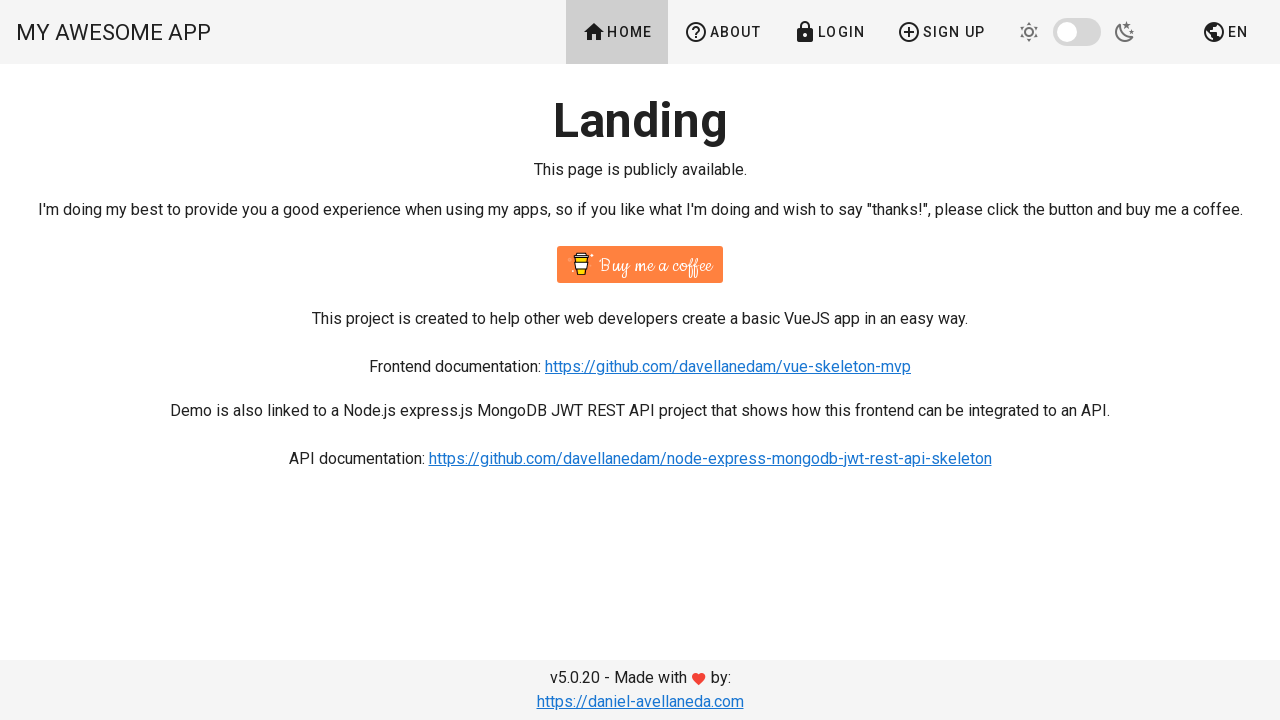

Clicked on Sign Up link at (941, 32) on a[href='/signup']
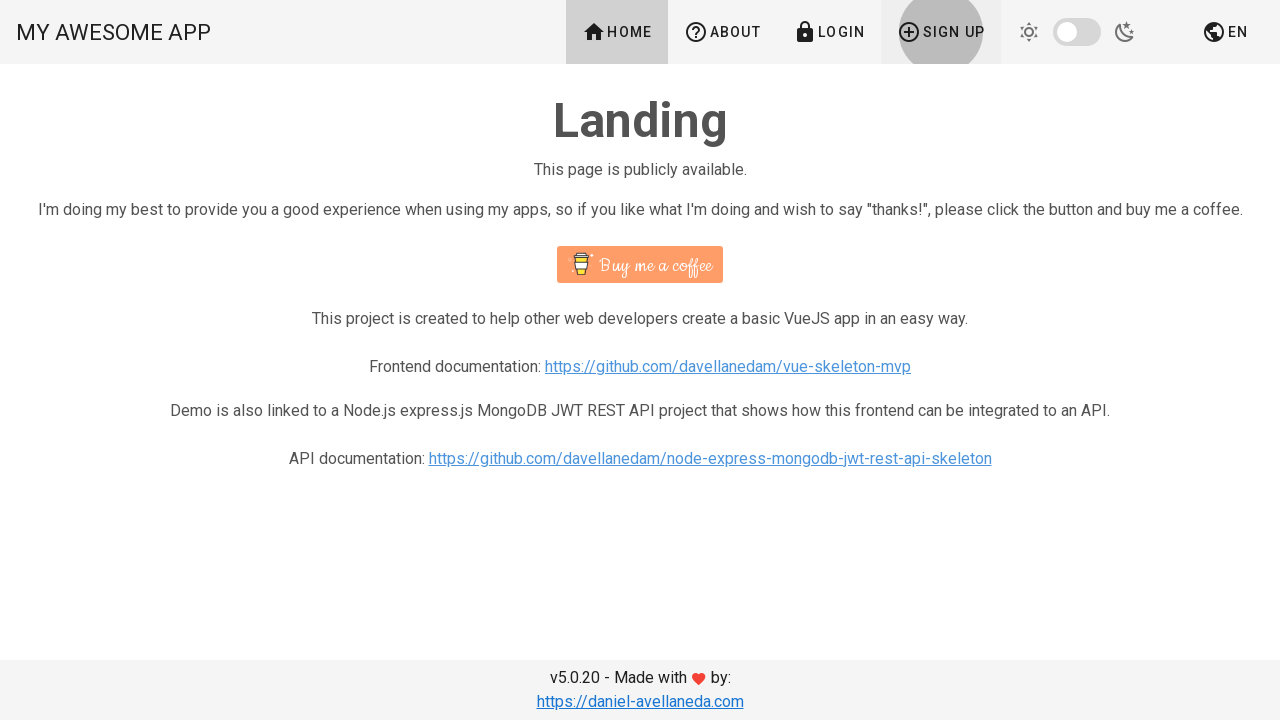

Located password input field
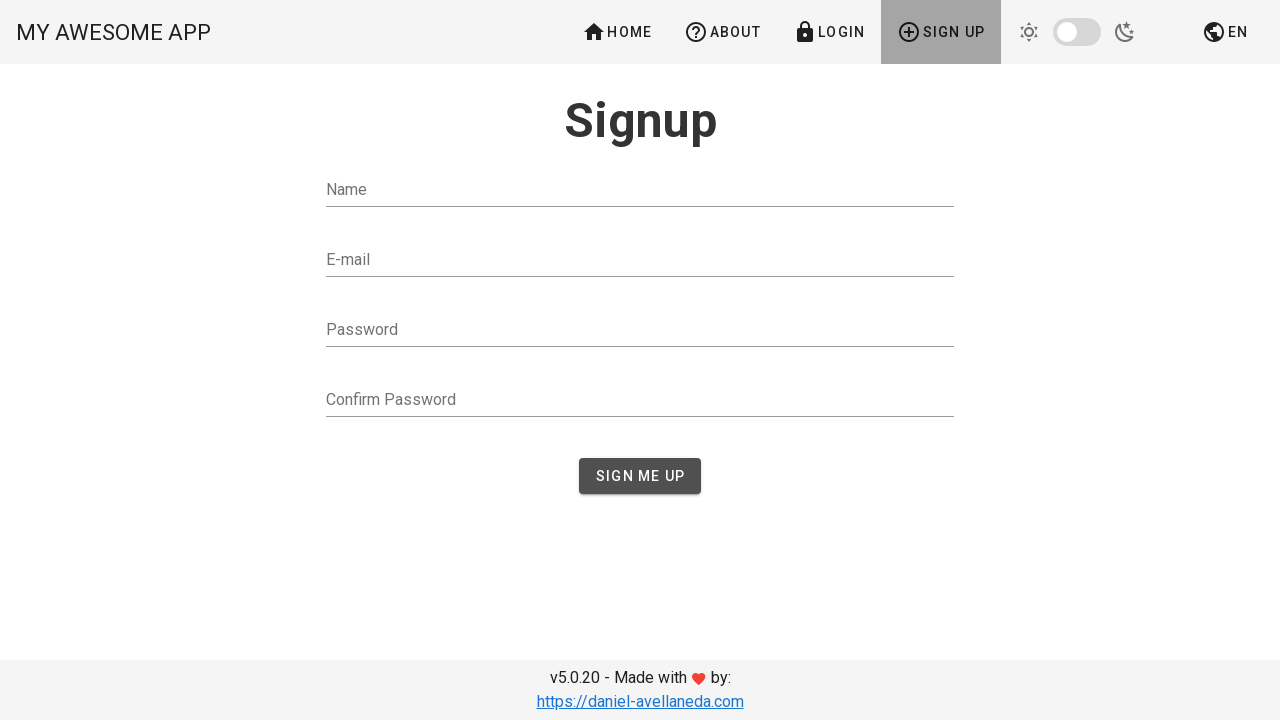

Verified that password input field has type attribute set to 'password'
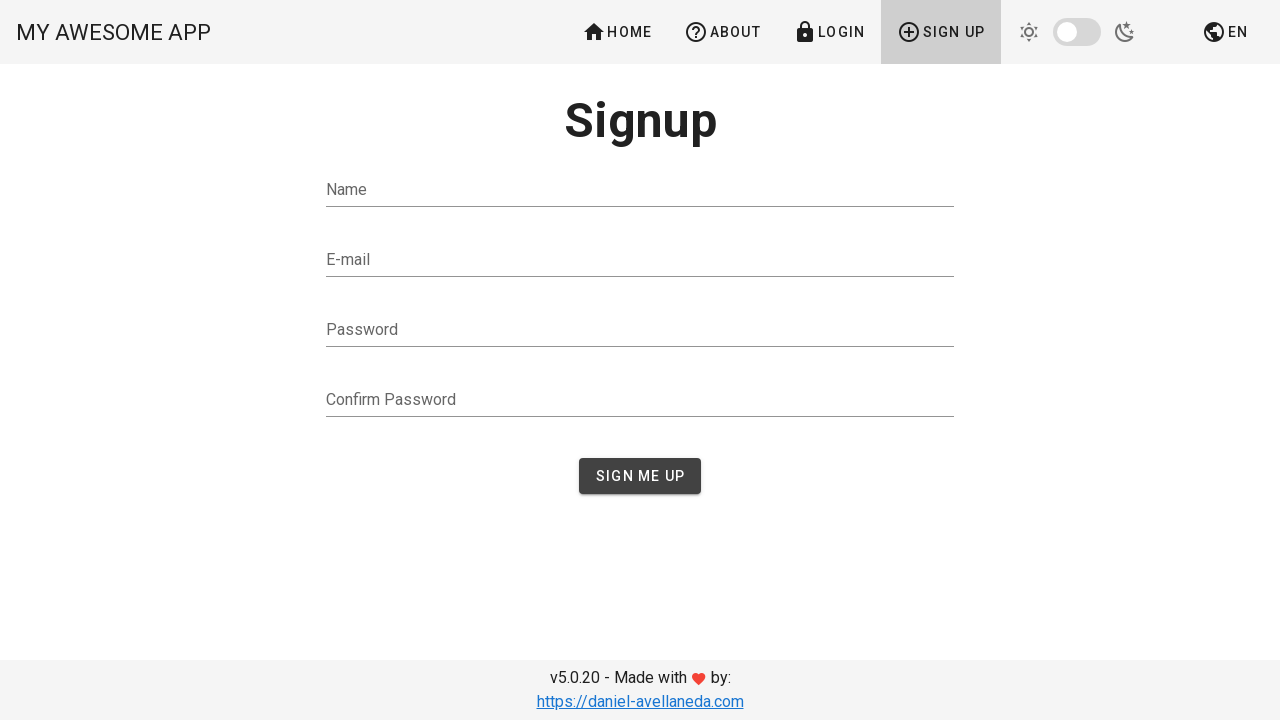

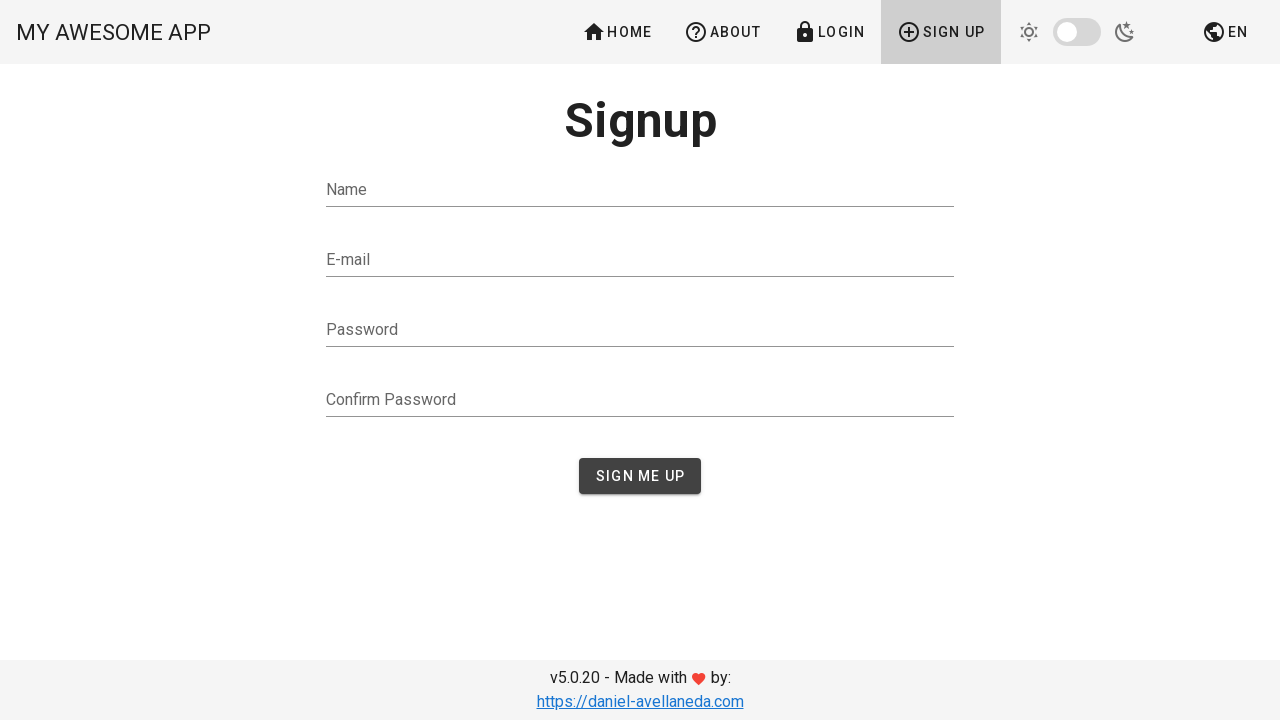